Tests dynamic content loading by clicking a remove button and verifying the success message appears

Starting URL: https://the-internet.herokuapp.com/dynamic_controls

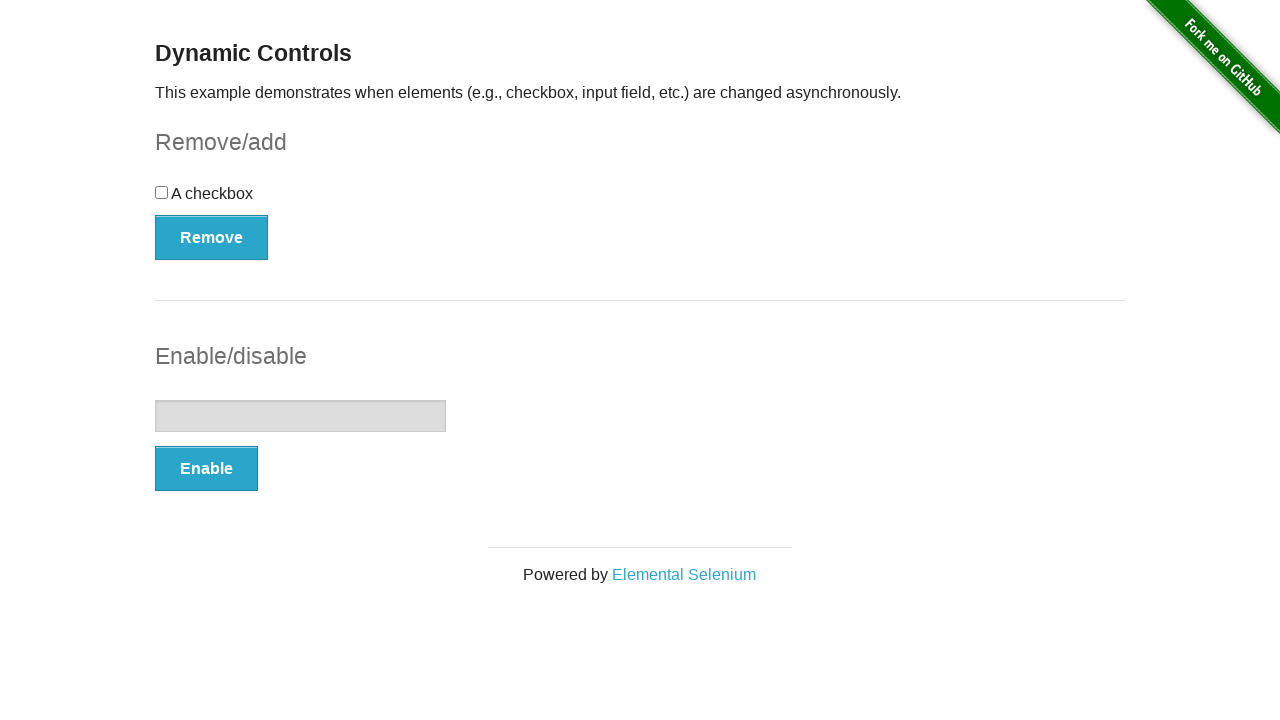

Clicked the Remove button to trigger dynamic content loading at (212, 237) on xpath=//button[.='Remove']
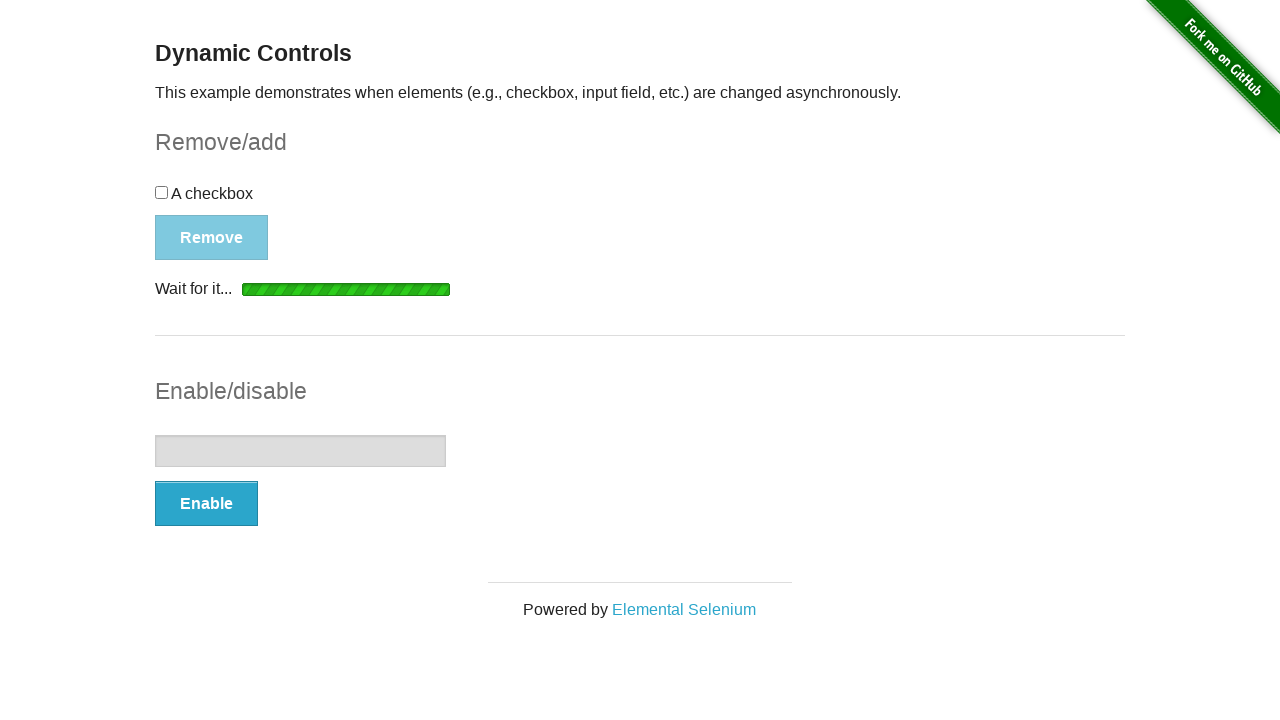

Success message appeared on the page
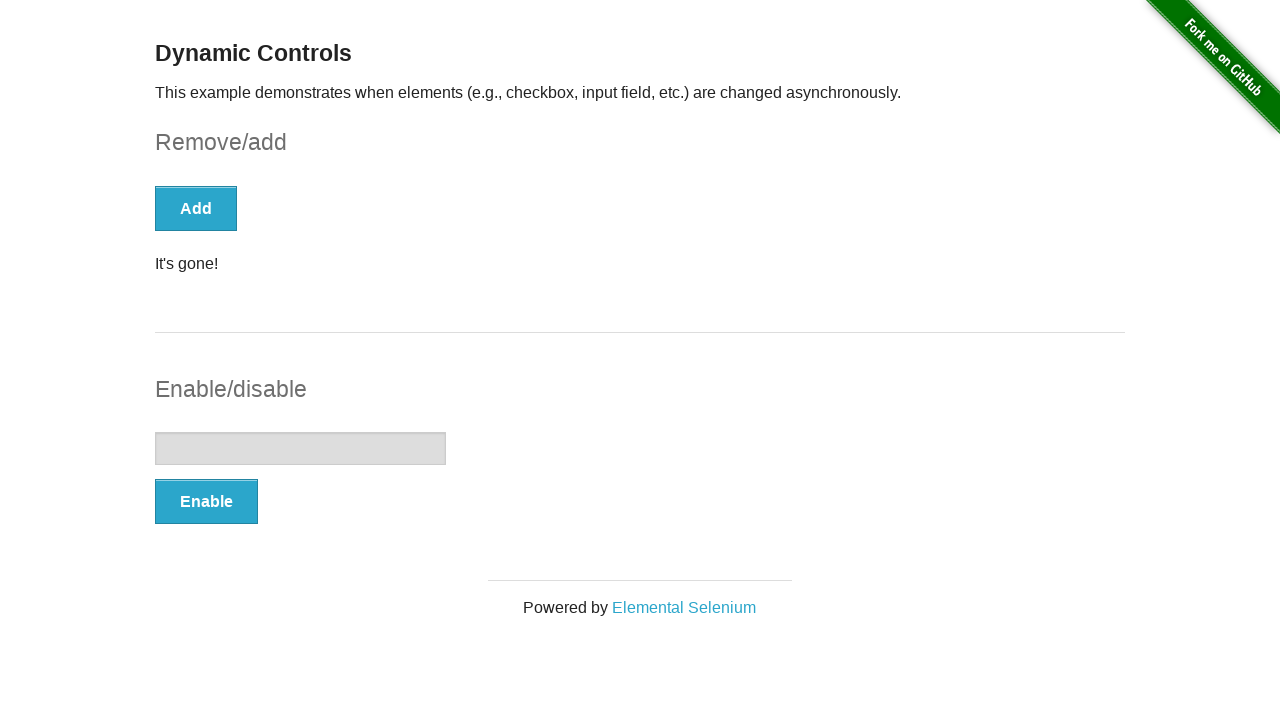

Located the success message element
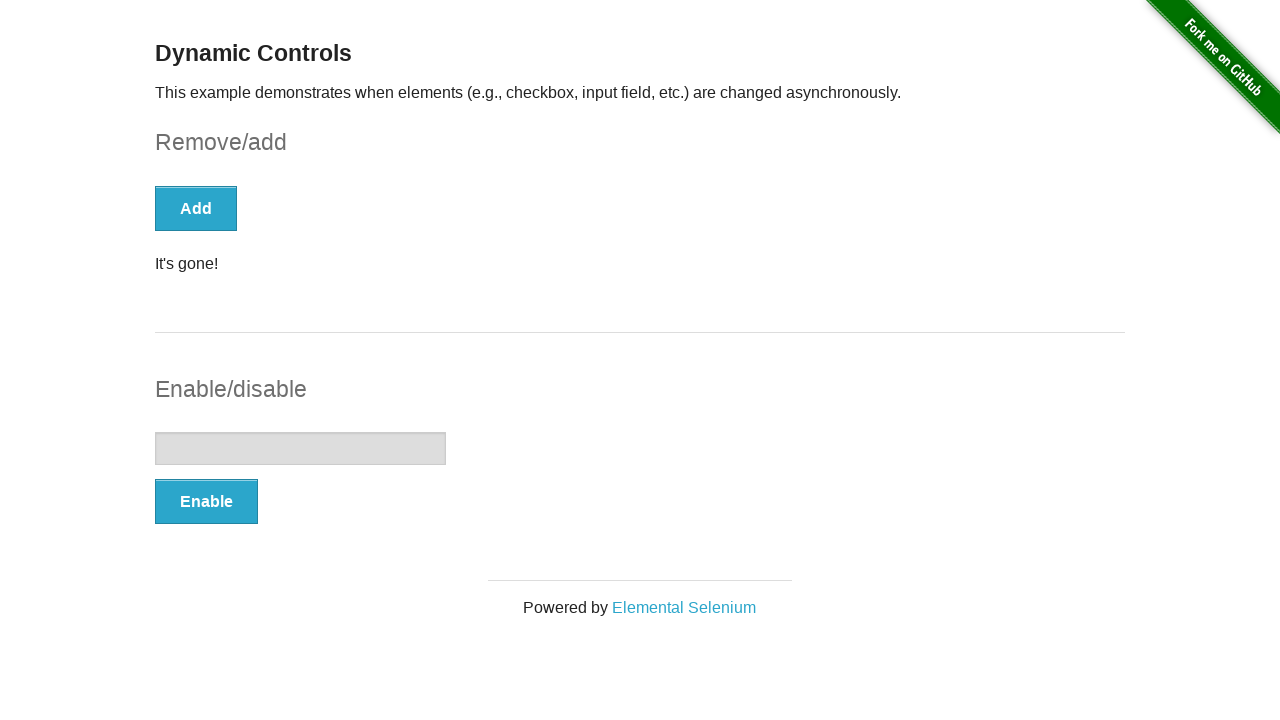

Verified success message text is 'It's gone!'
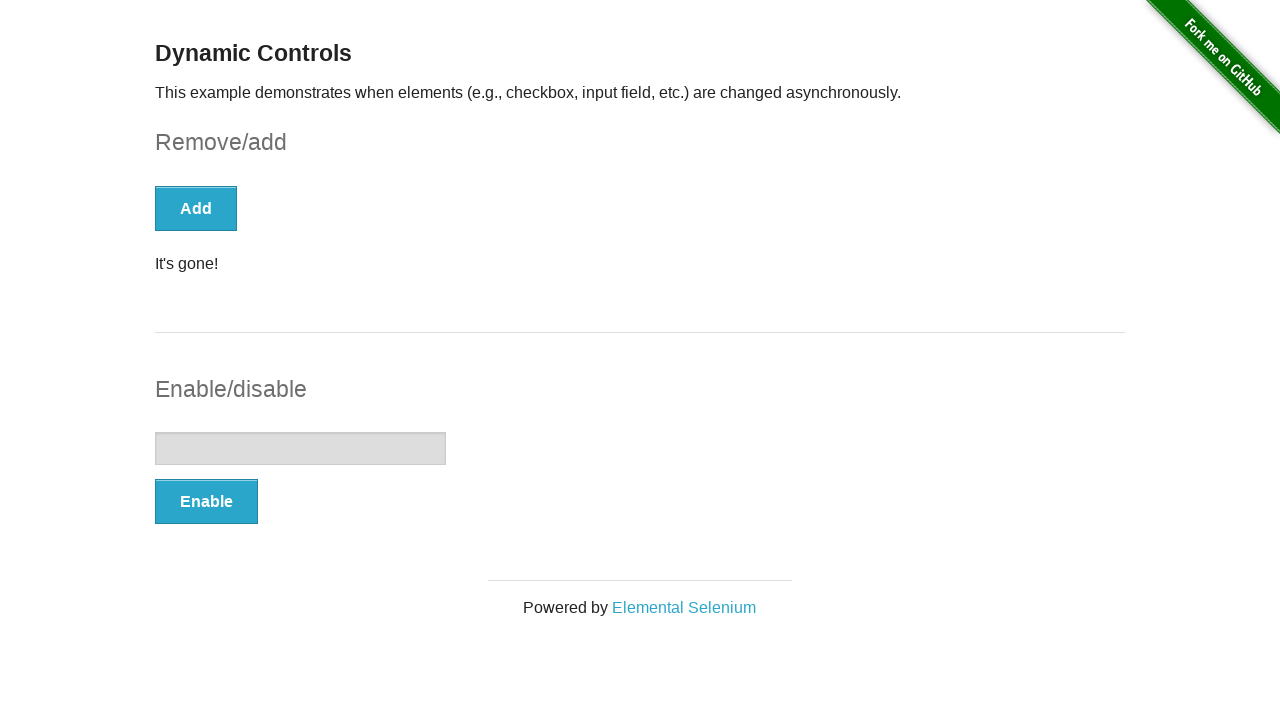

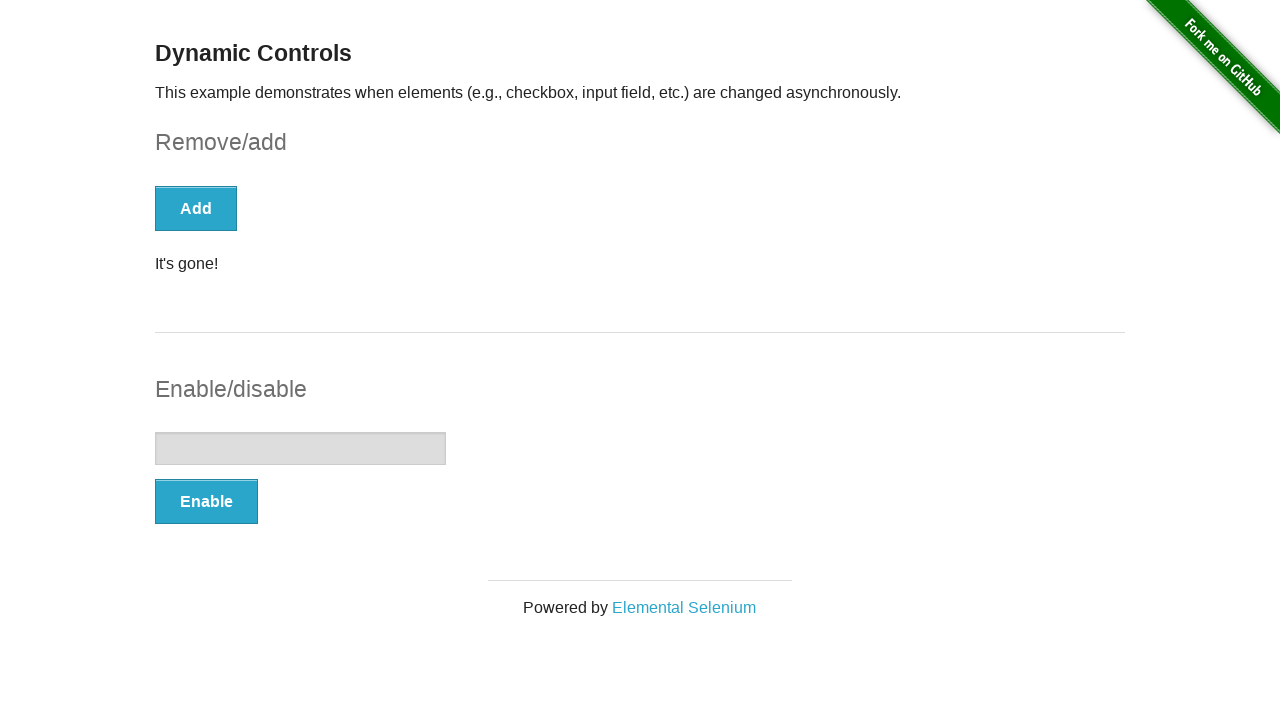